Tests iframe handling by switching between multiple frames on the page, interacting with elements inside frames, and navigating back to the main content

Starting URL: https://omayo.blogspot.com/

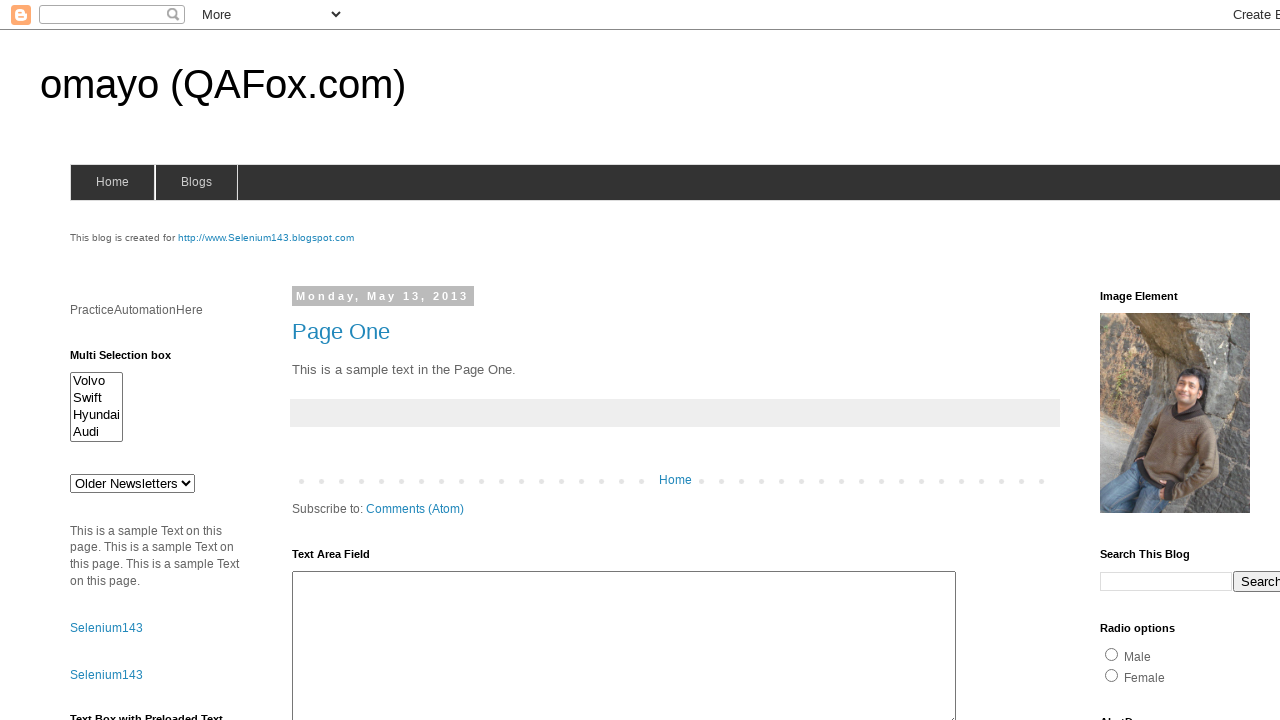

Counted total frames on page: 3
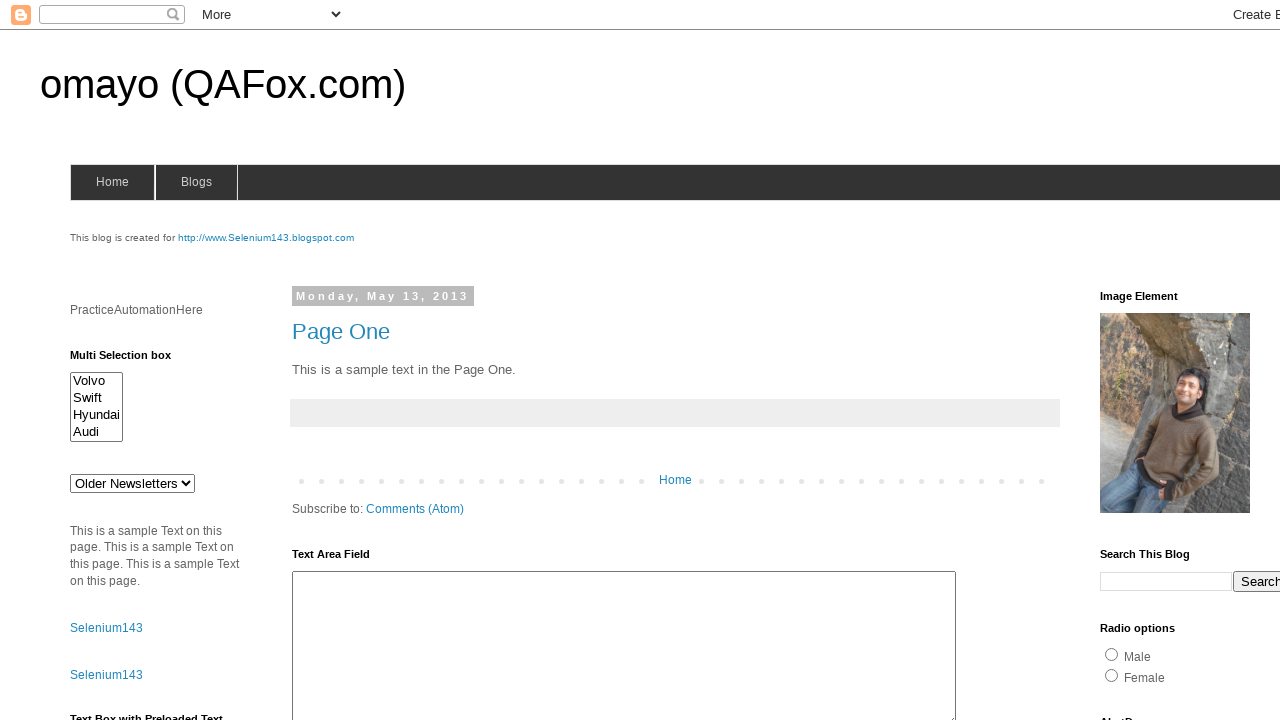

Located first iframe with id='iframe1'
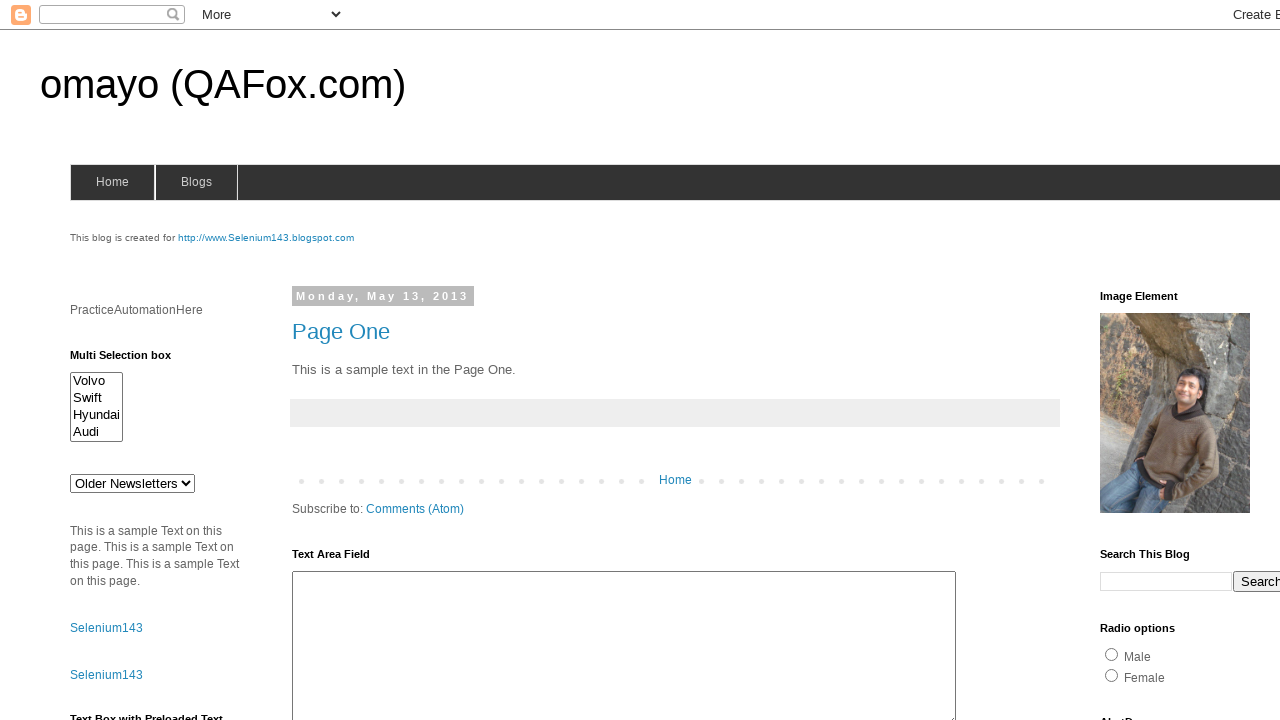

Clicked Google+ link inside first frame at (318, 361) on xpath=//iframe[@id='iframe1'] >> internal:control=enter-frame >> text=Google+
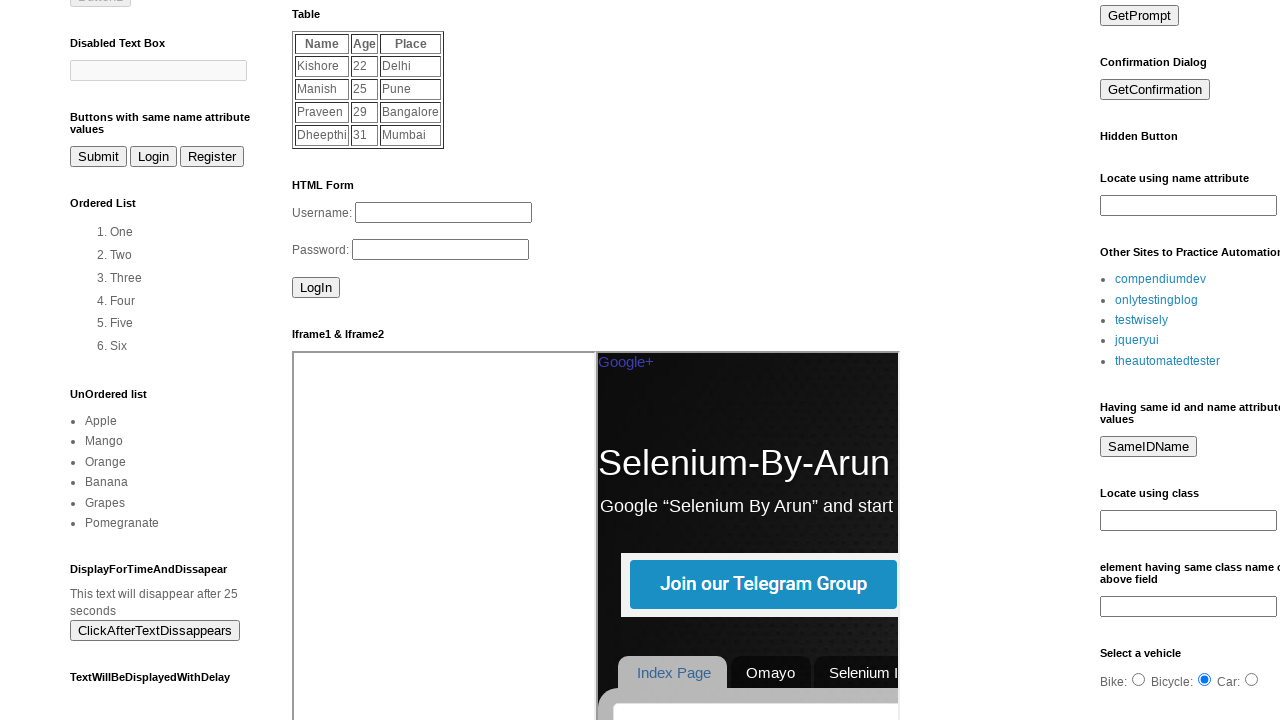

Located second iframe (sibling of first iframe)
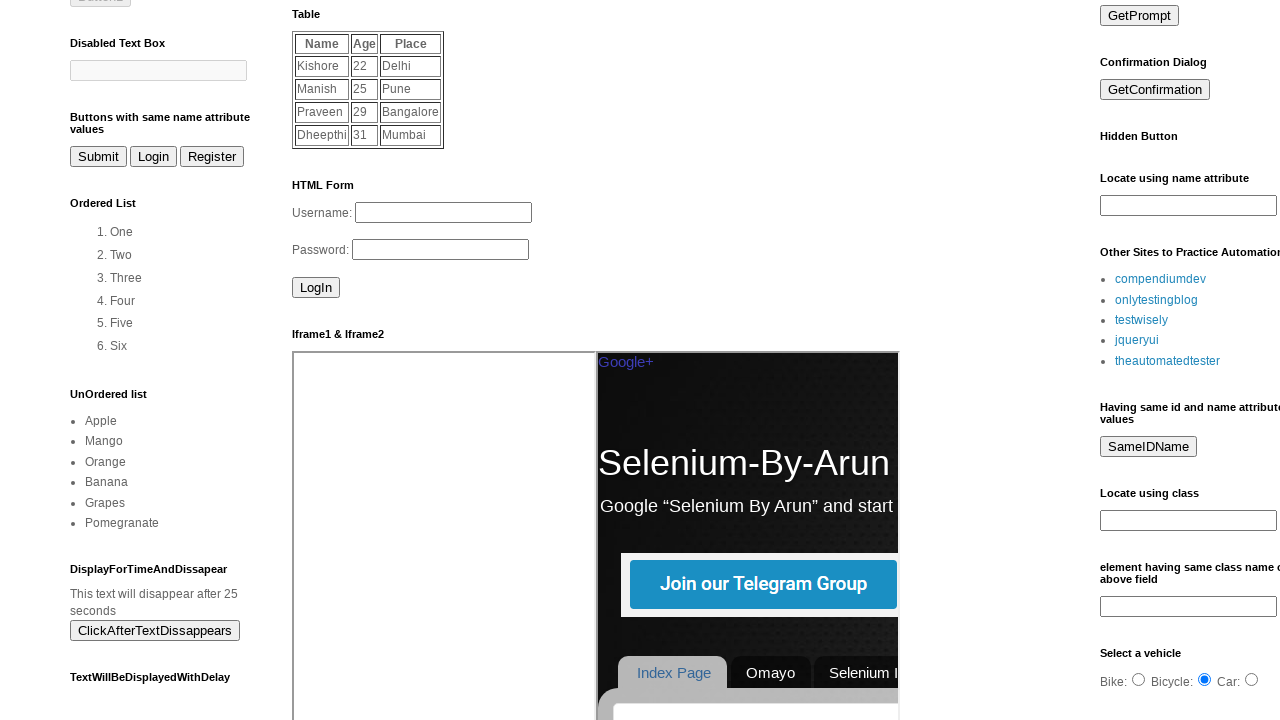

Retrieved text from Omayo link in second frame: 'Omayo'
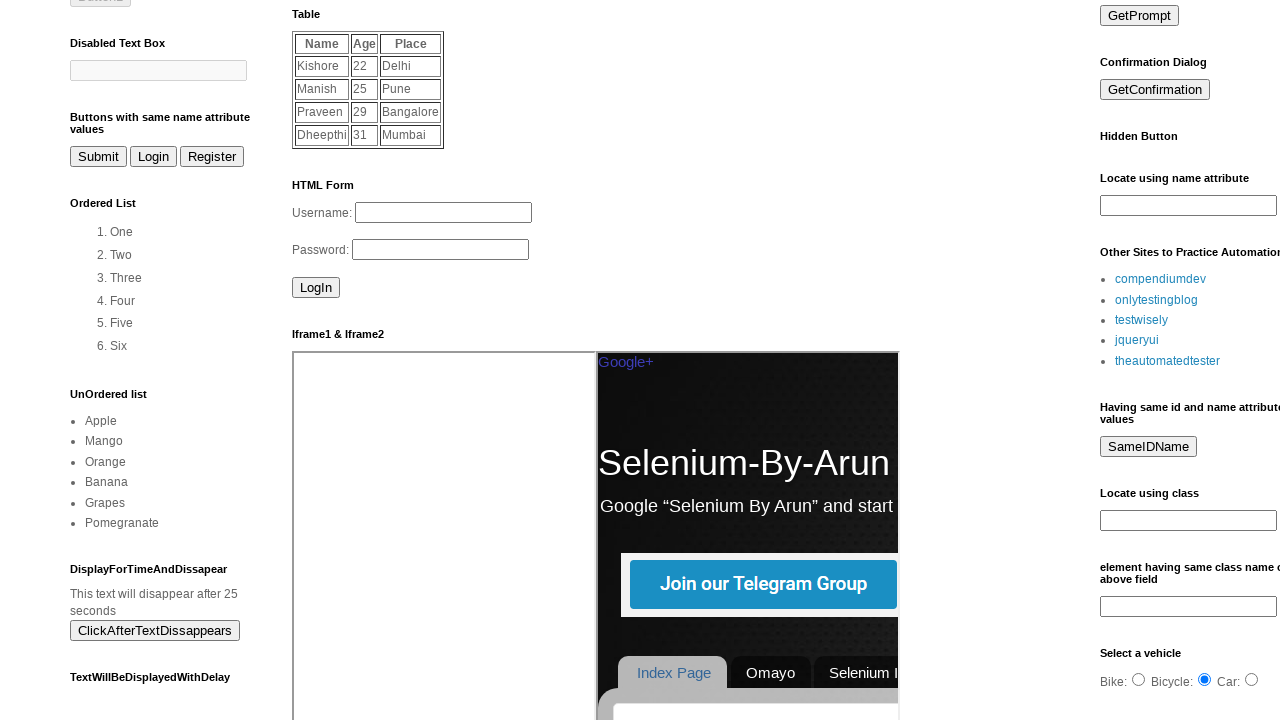

Clicked SeleniumTutorial link in main content at (116, 360) on text=SeleniumTutorial
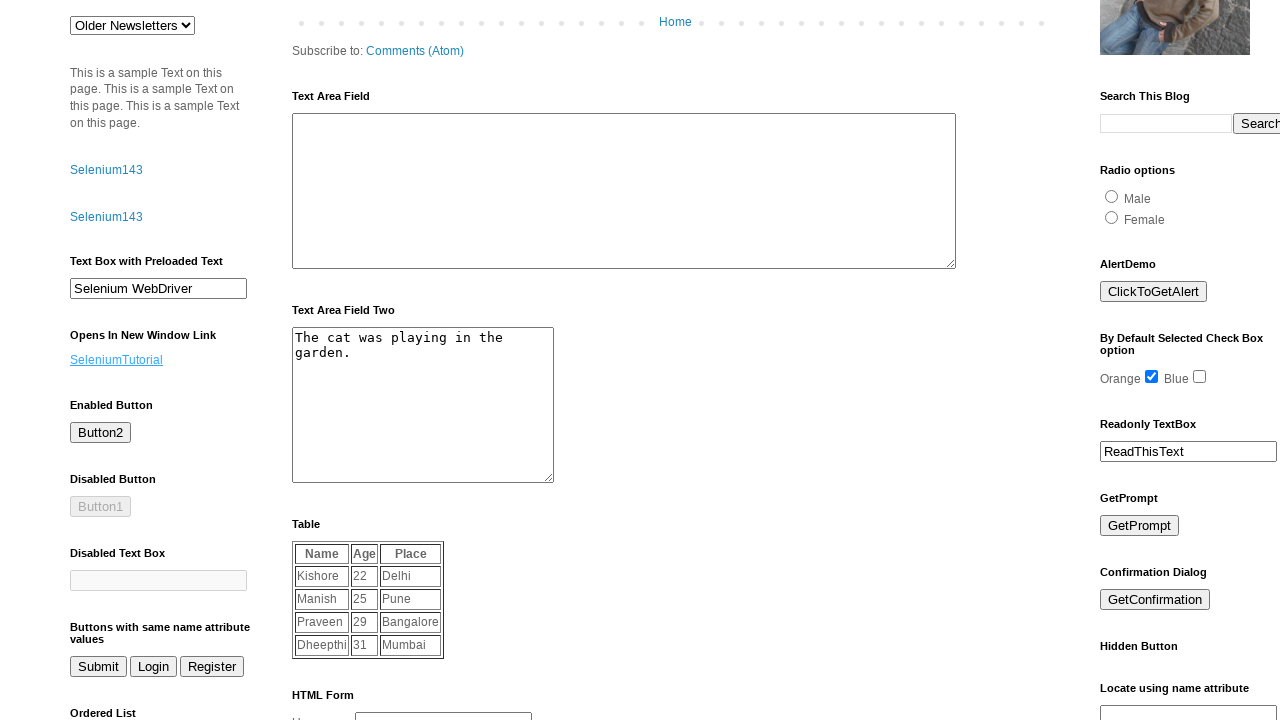

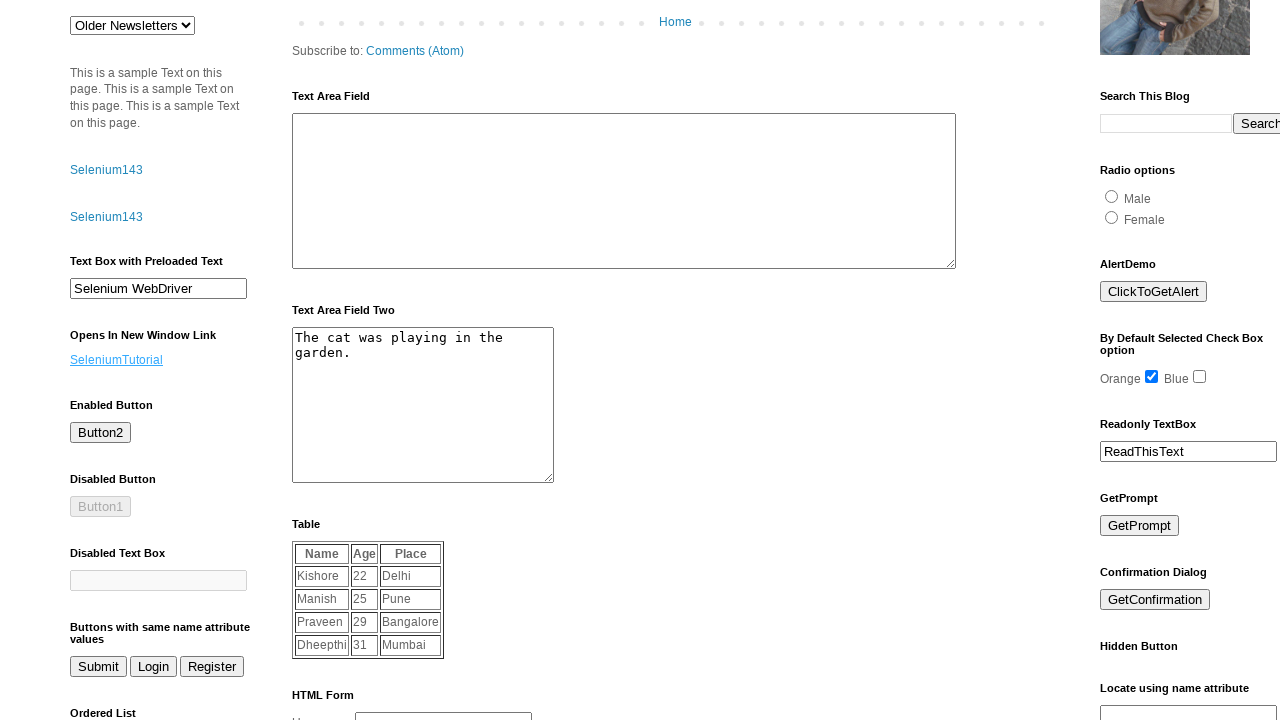